Tests window handle functionality by clicking a link that opens a new window, switching between windows, and verifying the page titles of both the original and new windows.

Starting URL: https://the-internet.herokuapp.com/windows

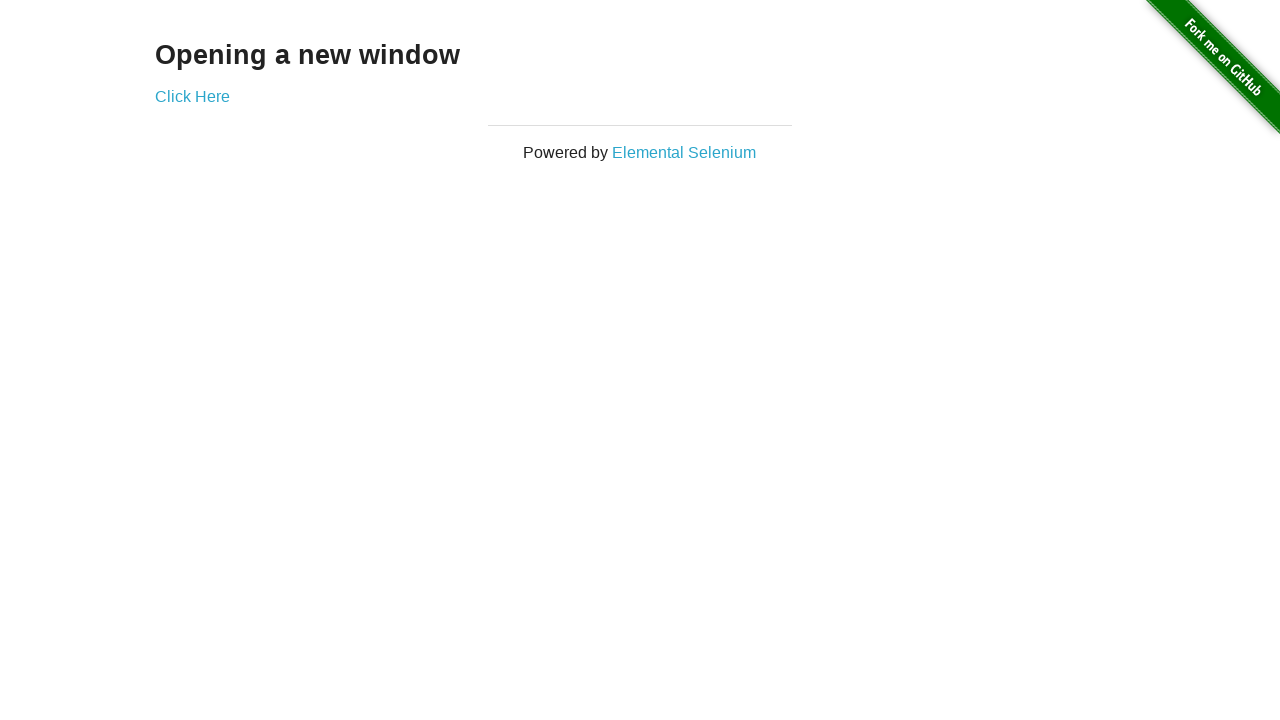

Retrieved heading text from first page
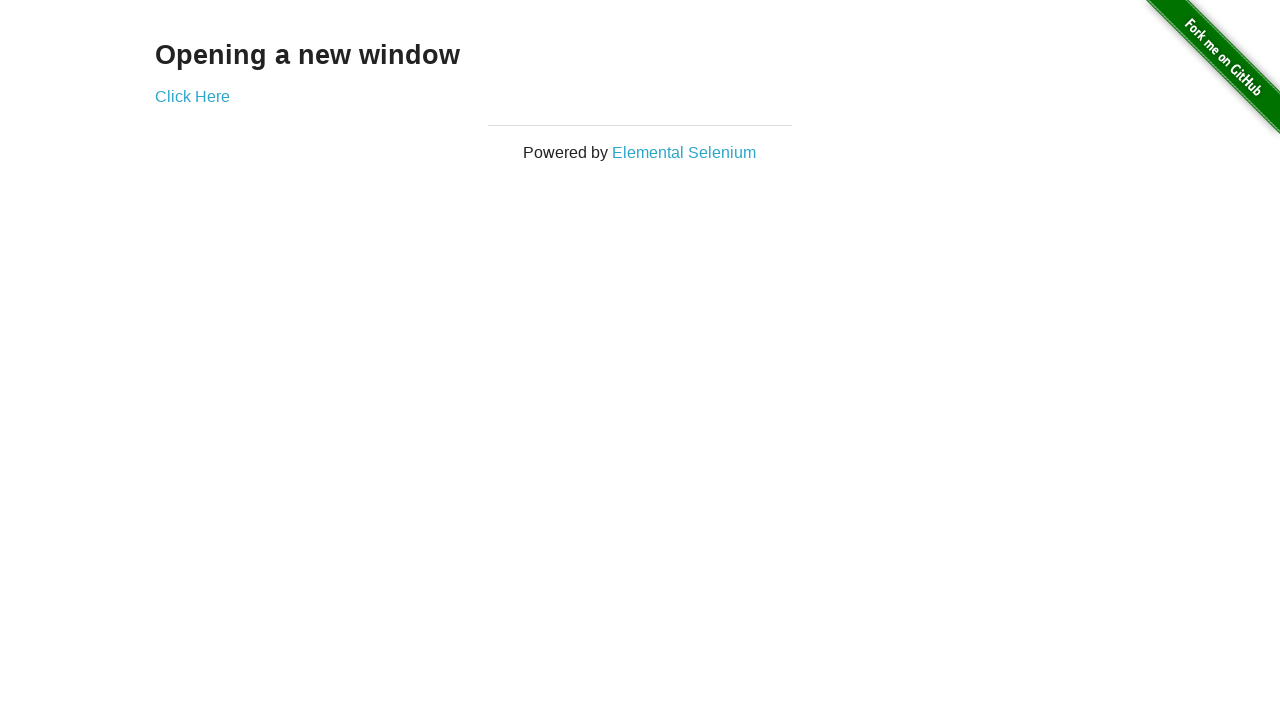

Verified heading text is 'Opening a new window'
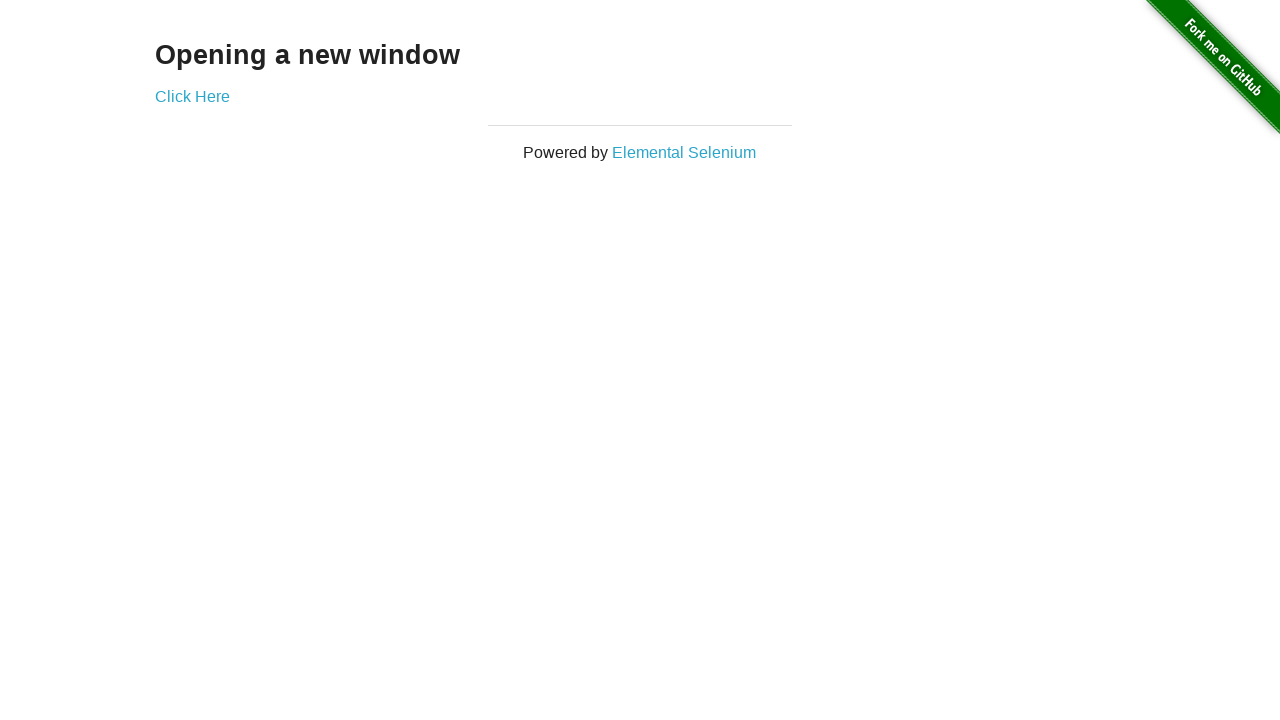

Verified first page title is 'The Internet'
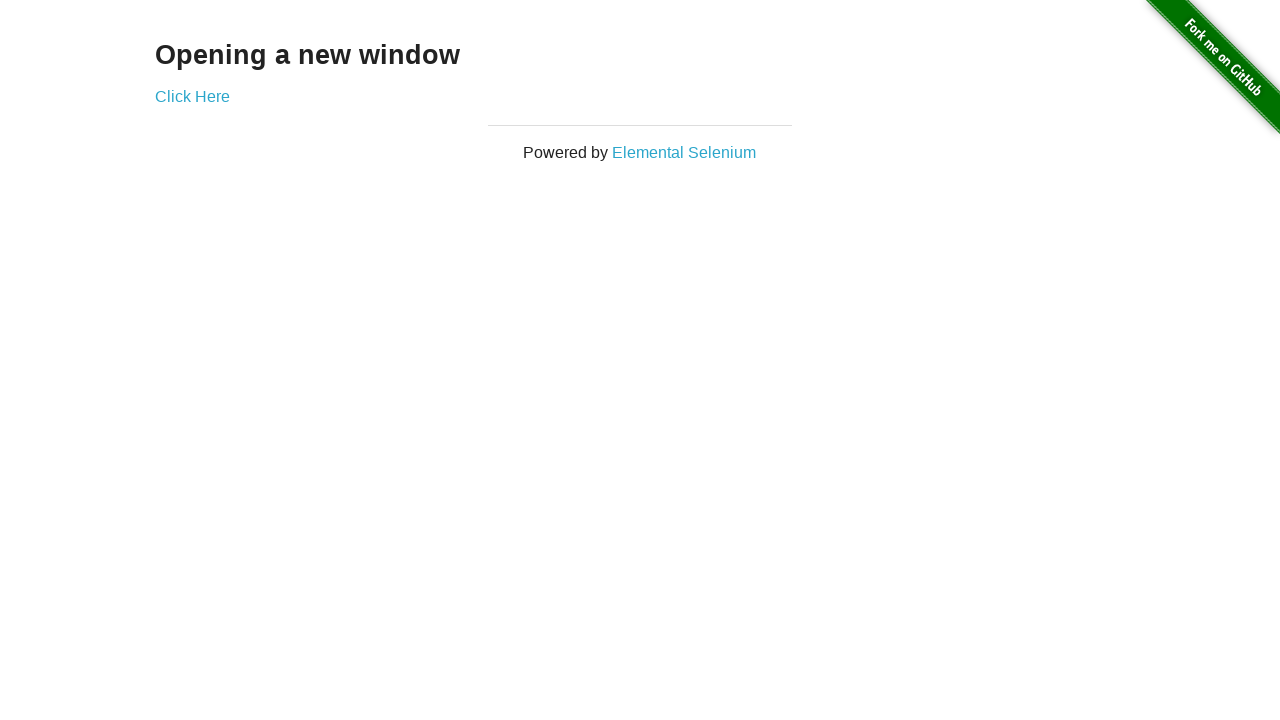

Clicked 'Click Here' link to open new window at (192, 96) on a:has-text('Click Here')
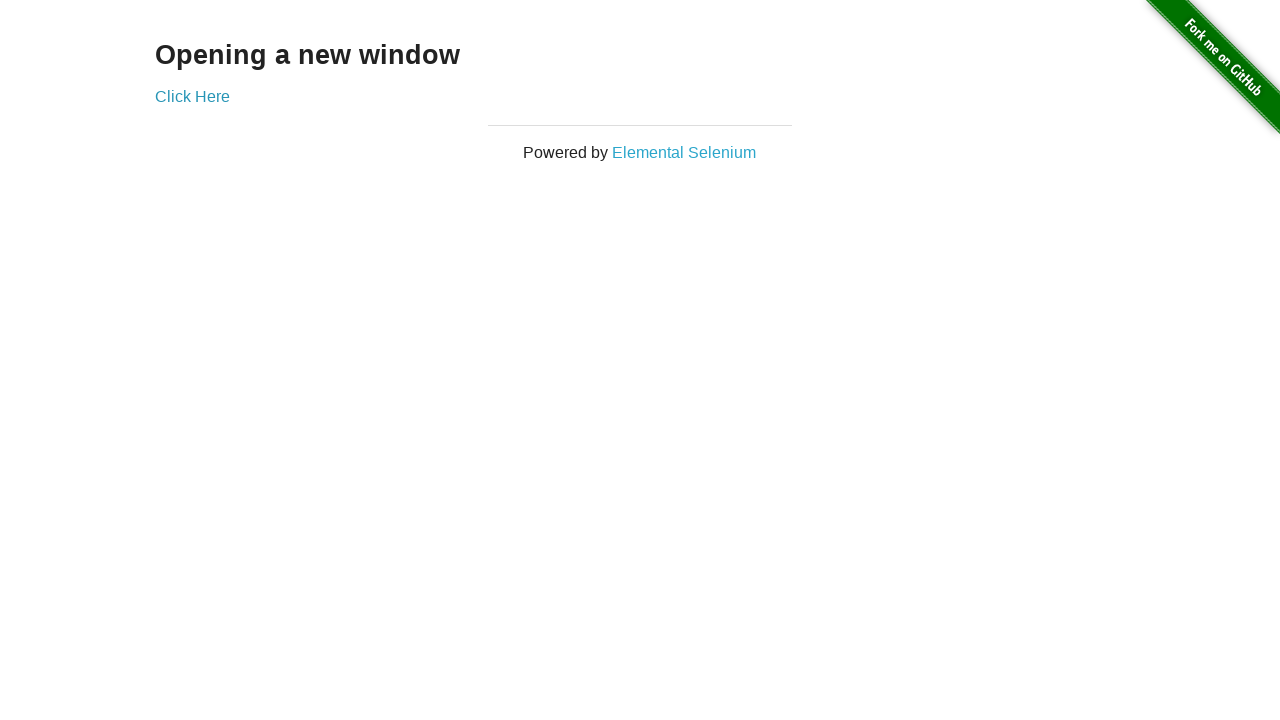

New window opened and loaded
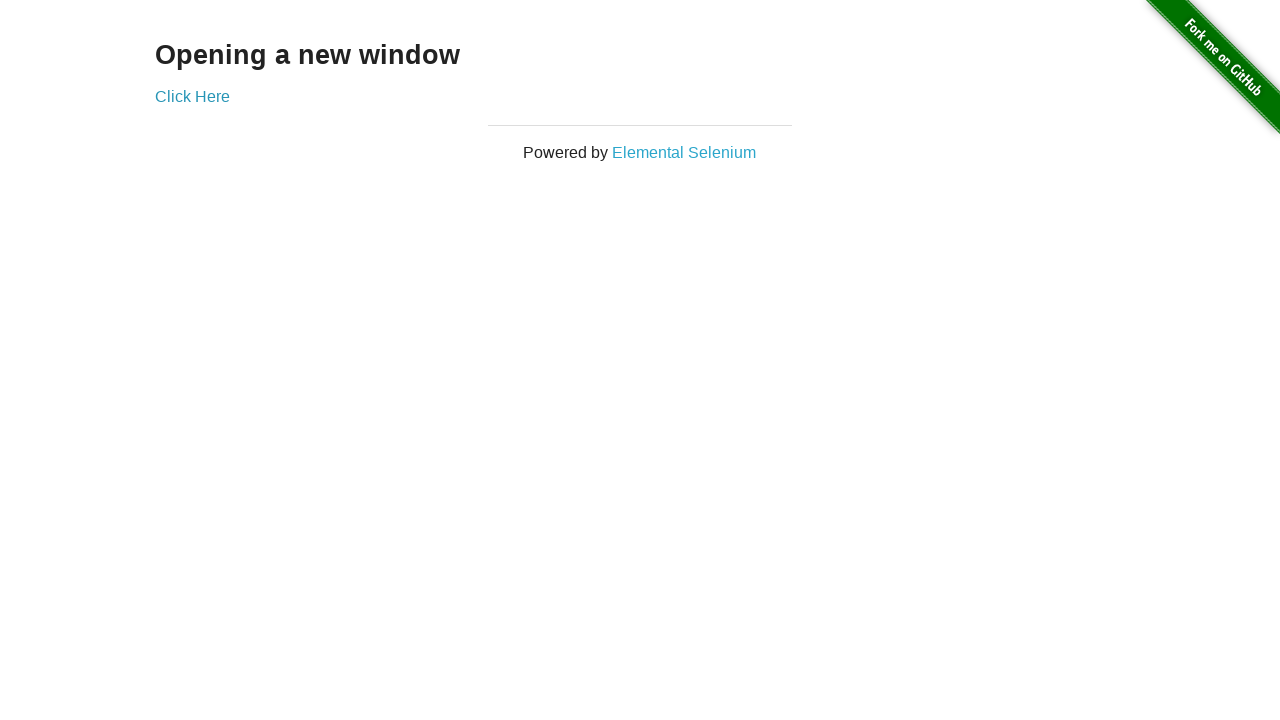

Verified new window title is 'New Window'
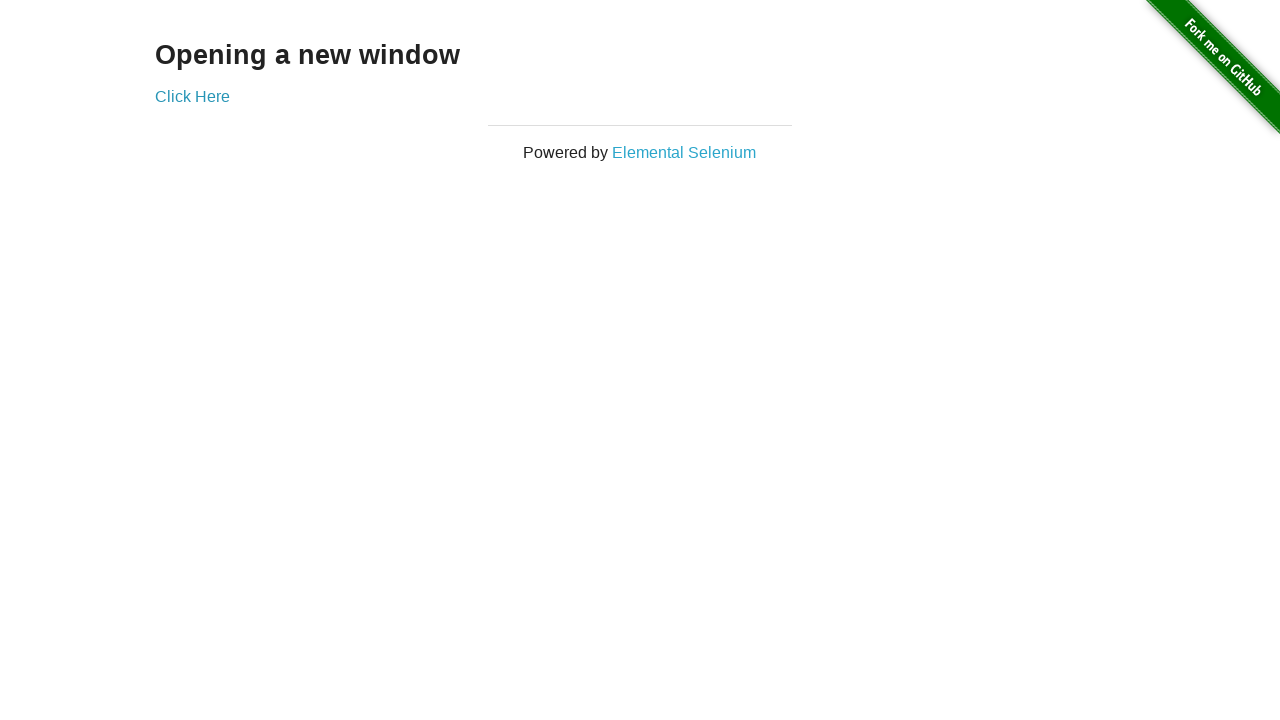

Switched focus to first window
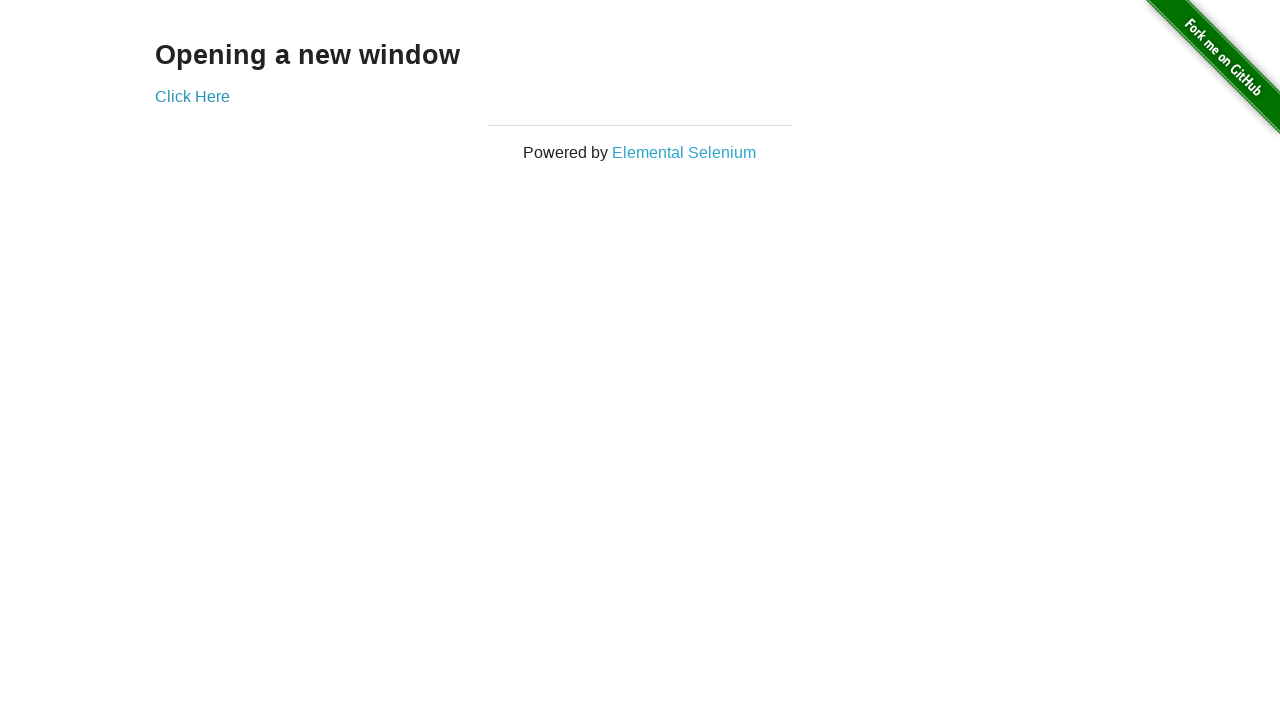

Verified first window title is still 'The Internet'
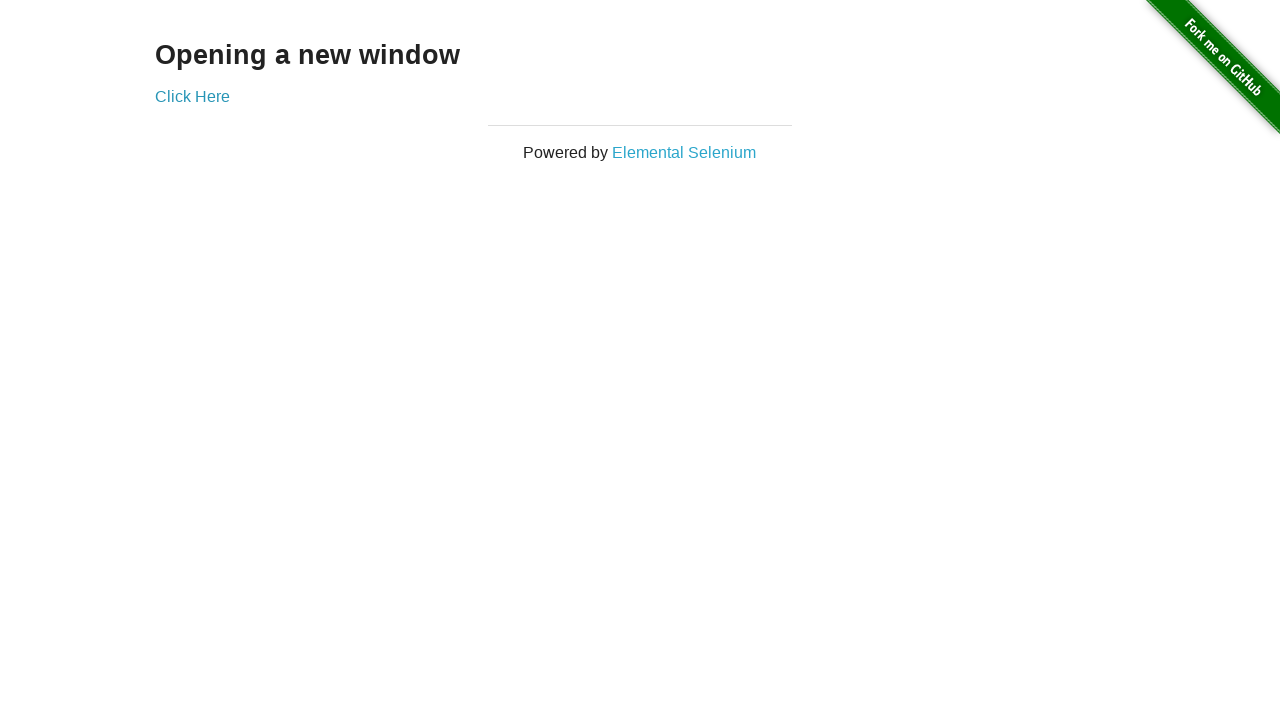

Switched focus to second window
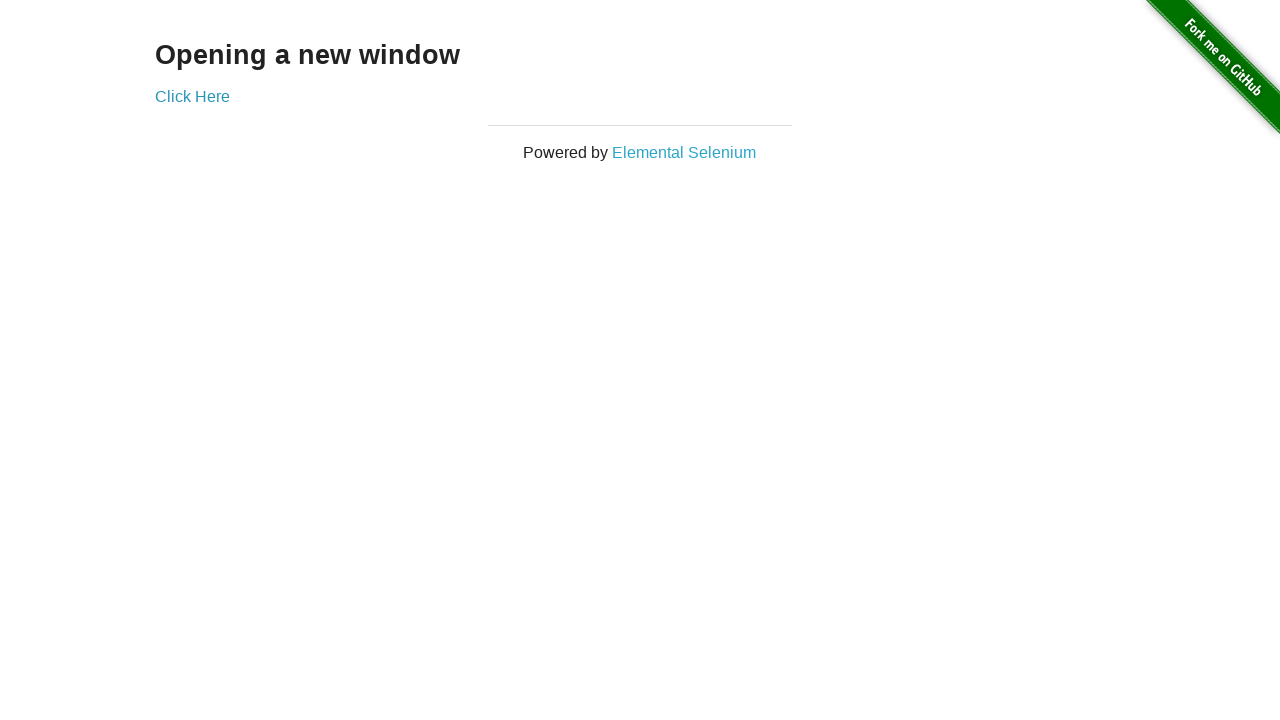

Switched focus back to first window
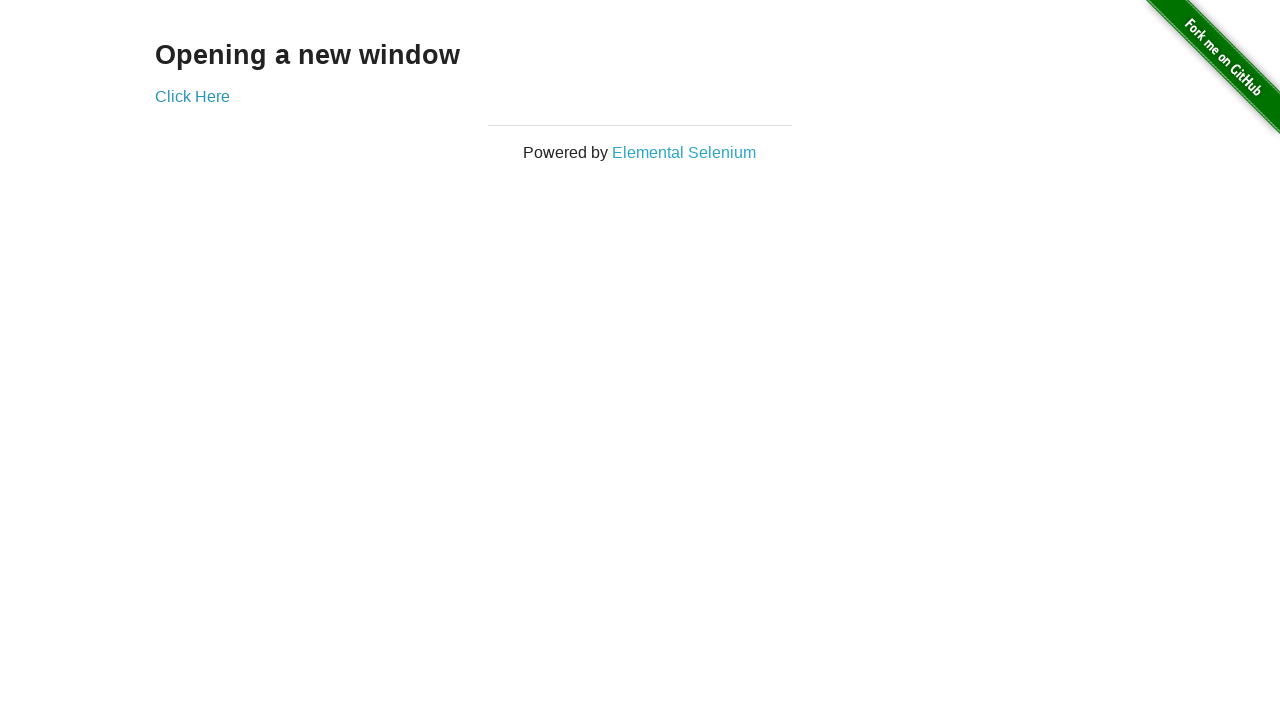

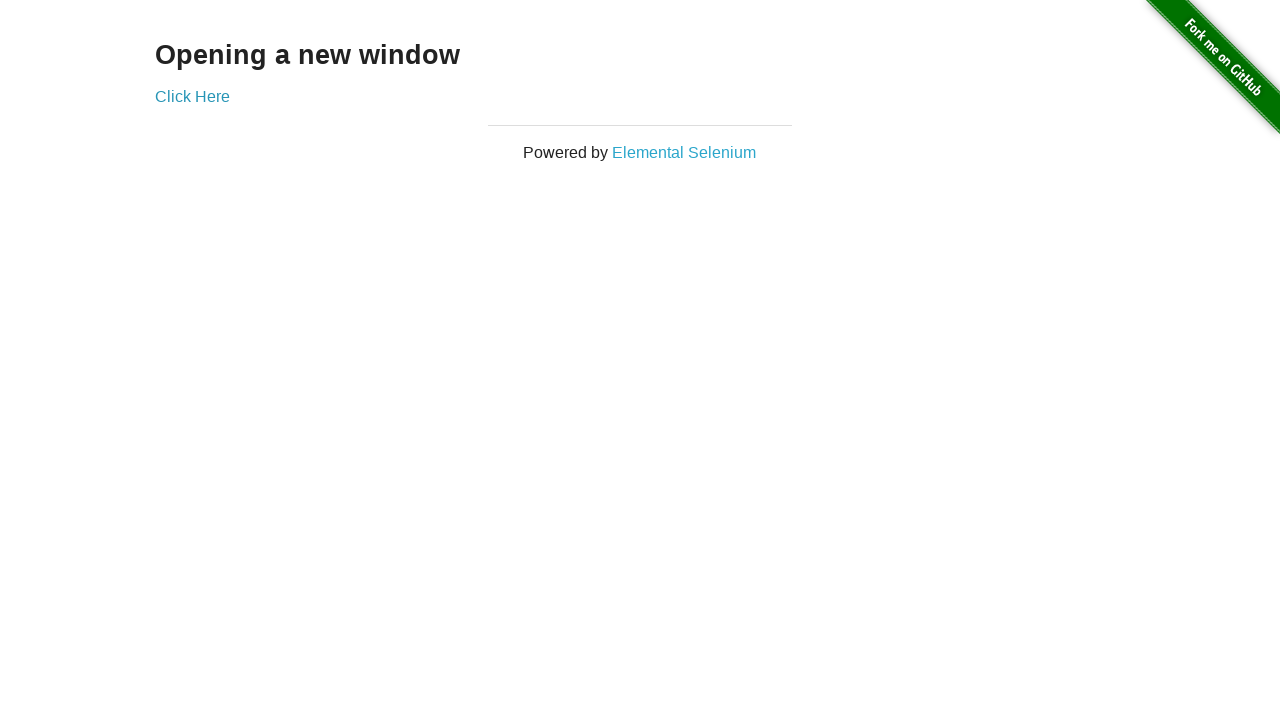